Tests JavaScript prompt alert handling by clicking a button to trigger a prompt, entering text into the alert, and accepting it

Starting URL: https://the-internet.herokuapp.com/javascript_alerts

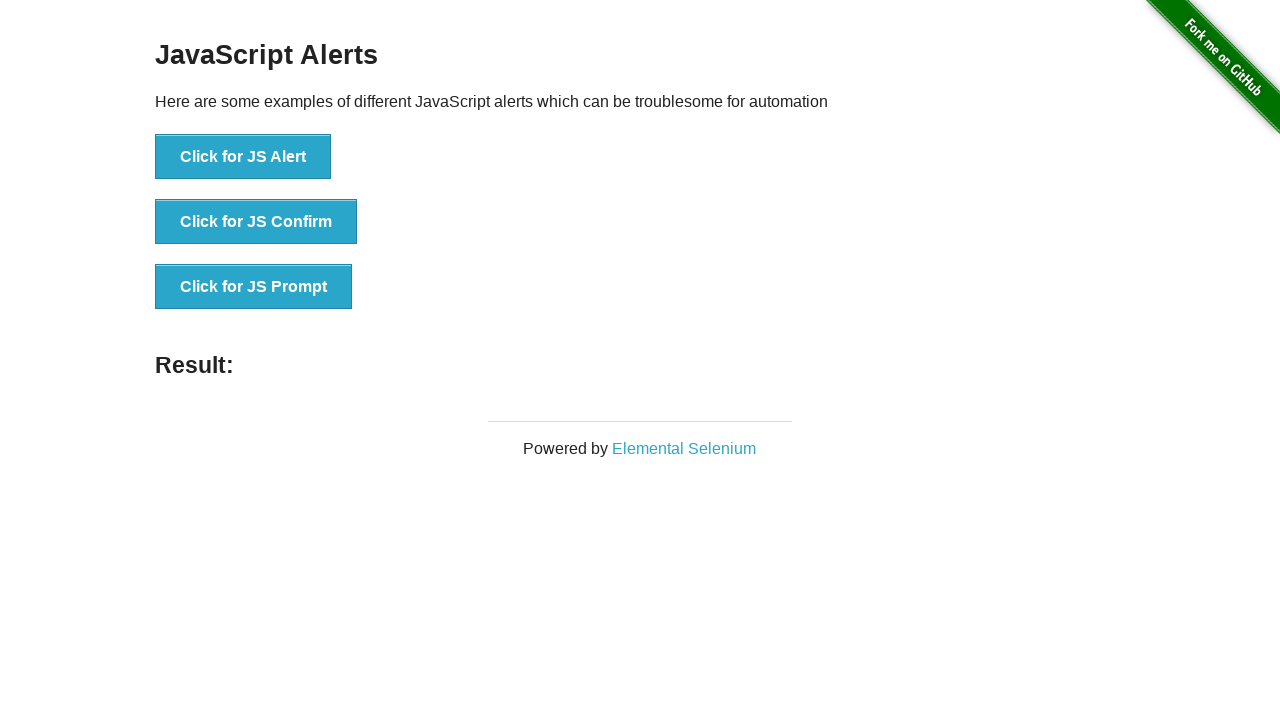

Clicked button to trigger JS Prompt alert at (254, 287) on xpath=//button[text()='Click for JS Prompt']
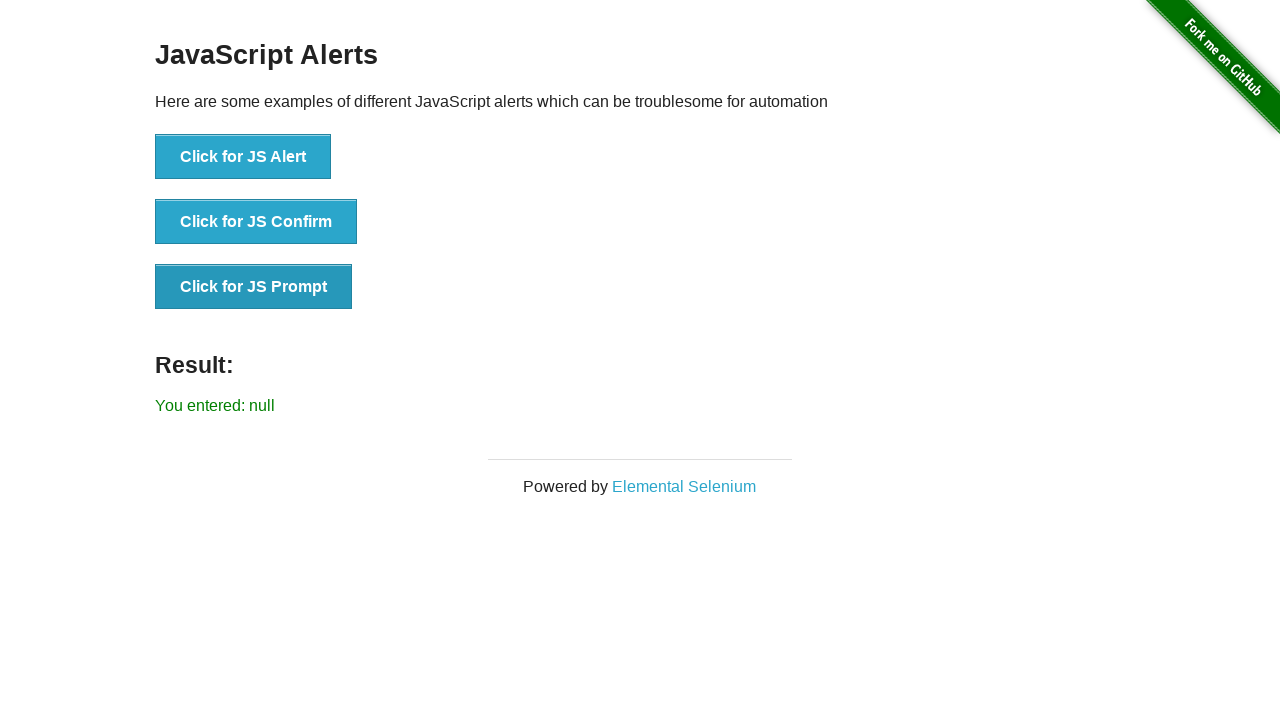

Set up dialog handler to accept prompt with test message
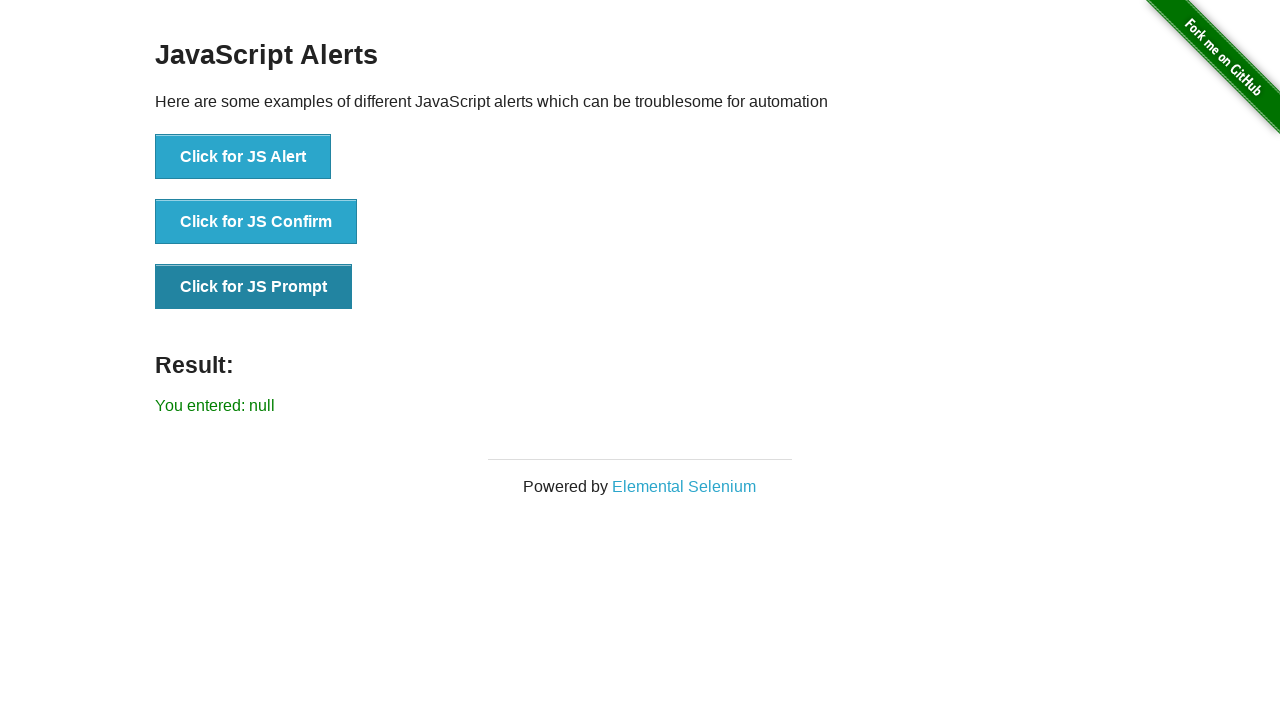

Clicked button again to trigger prompt with handler active at (254, 287) on xpath=//button[text()='Click for JS Prompt']
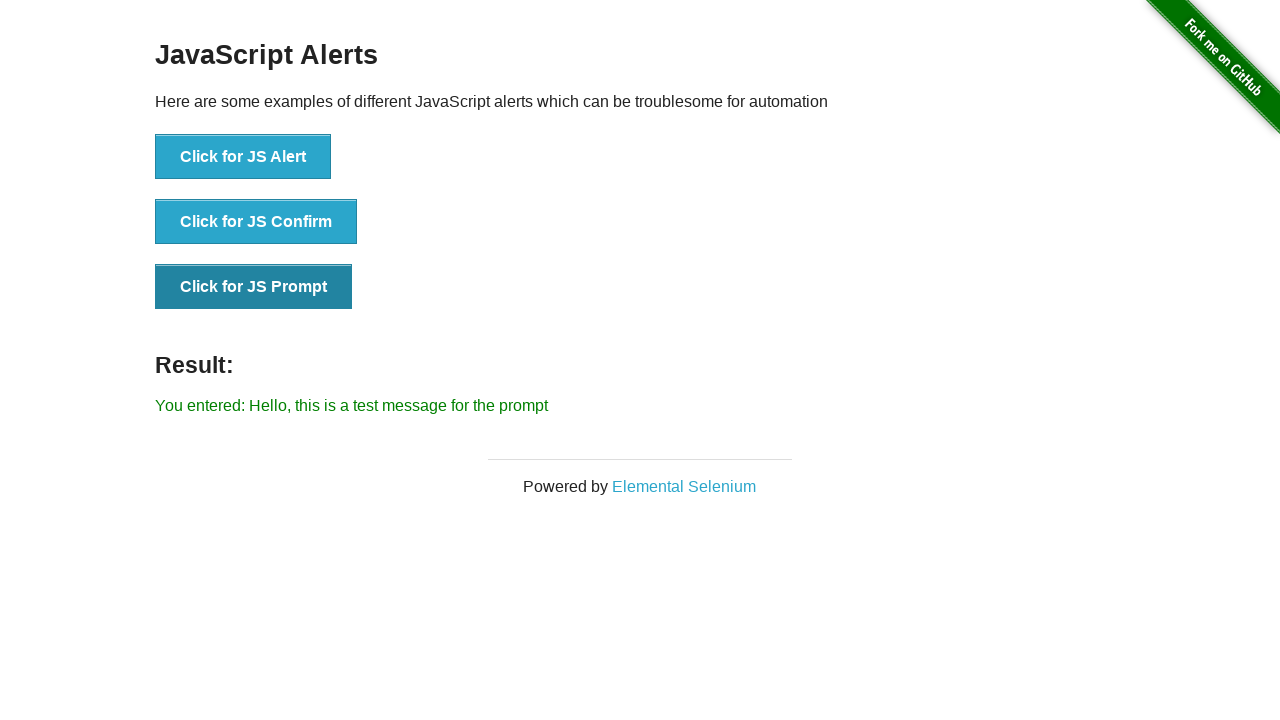

Waited for result element to be displayed
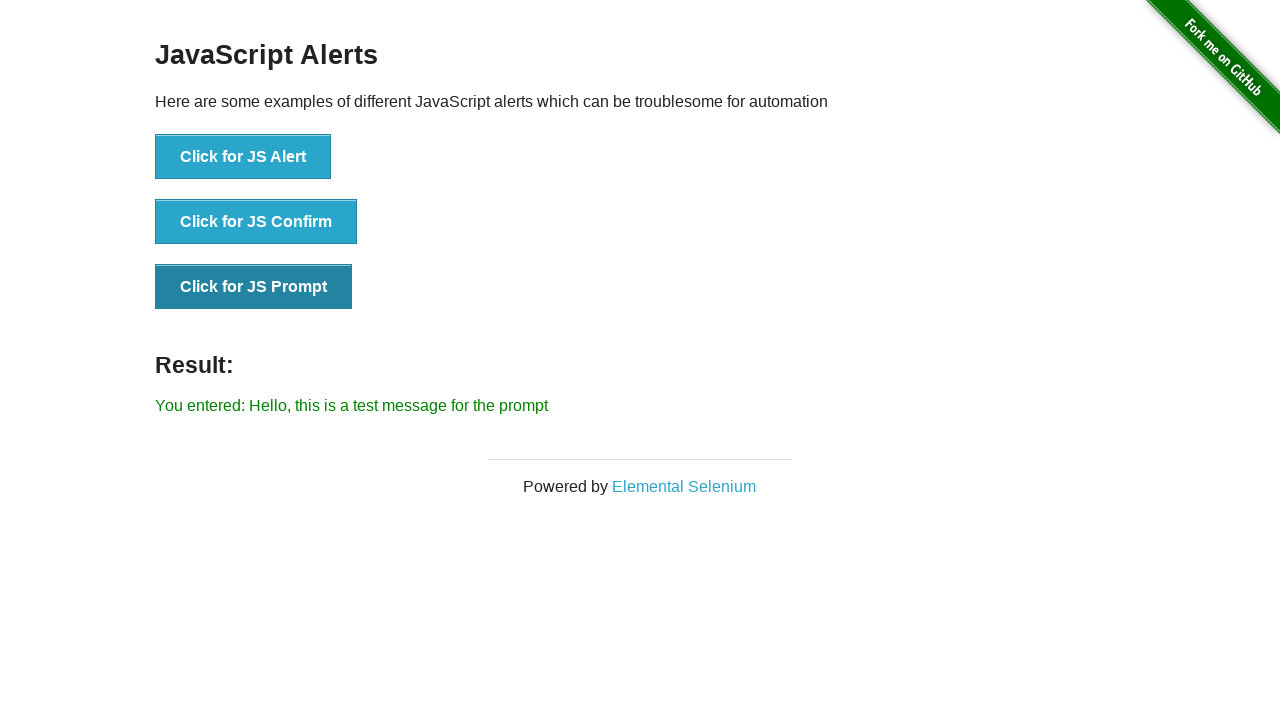

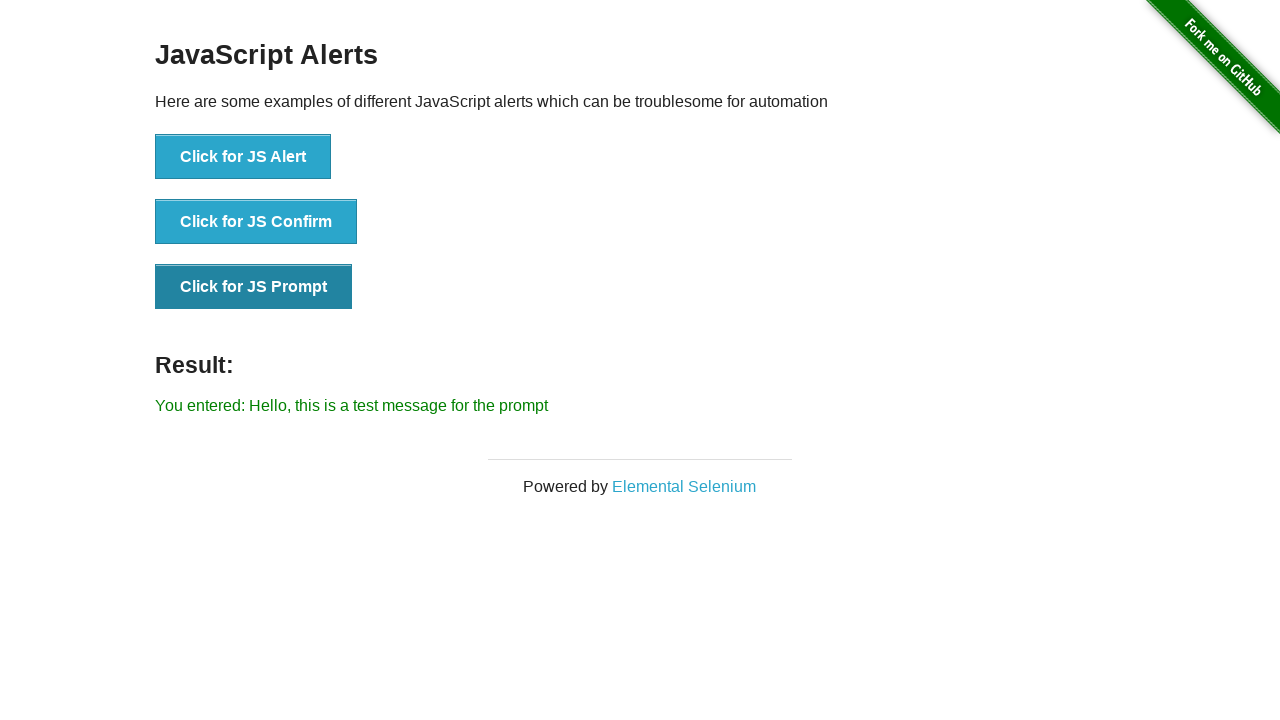